Tests highlighting an element on a page by applying a red dashed border style using JavaScript execution, then reverting the style after a delay

Starting URL: http://the-internet.herokuapp.com/large

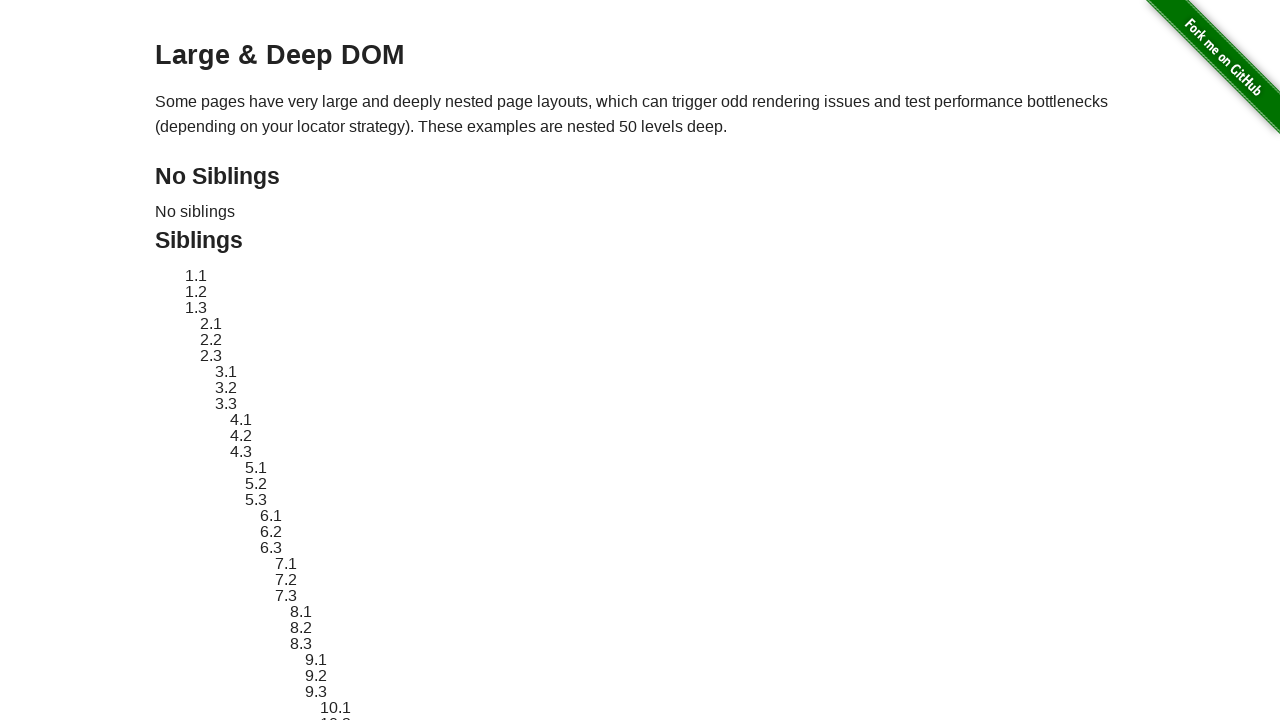

Located target element #sibling-2.3
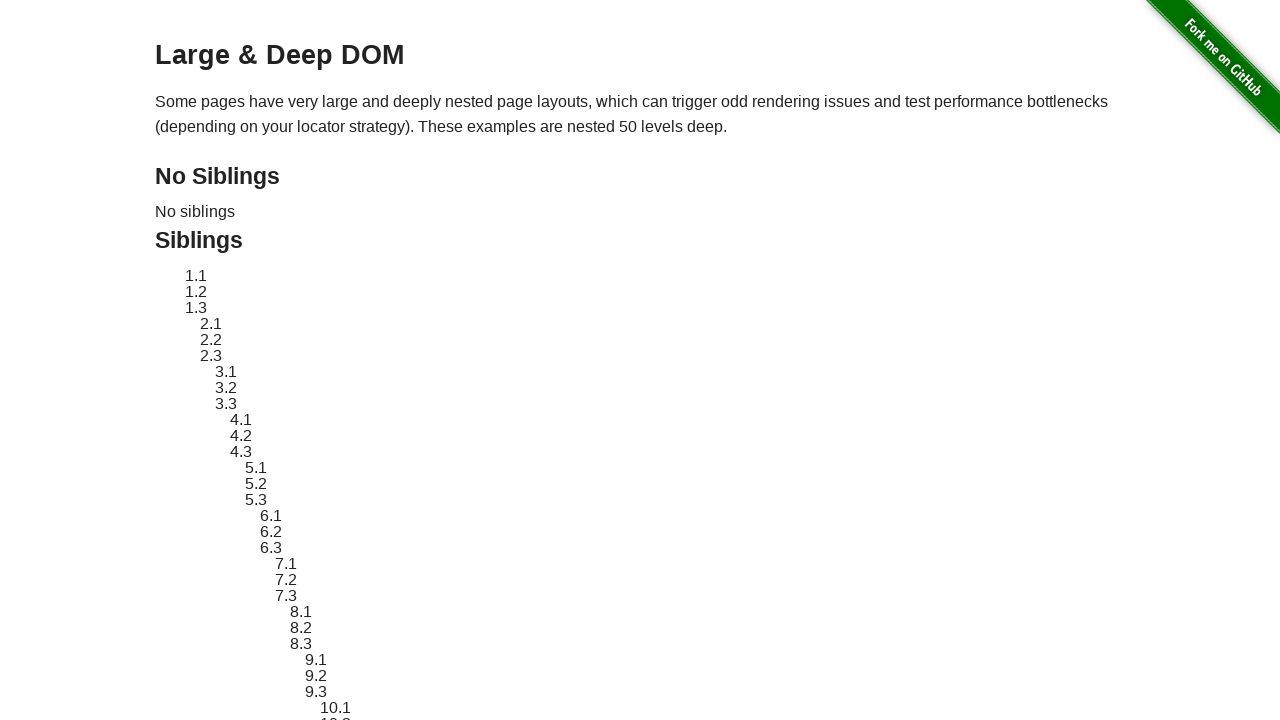

Target element became visible
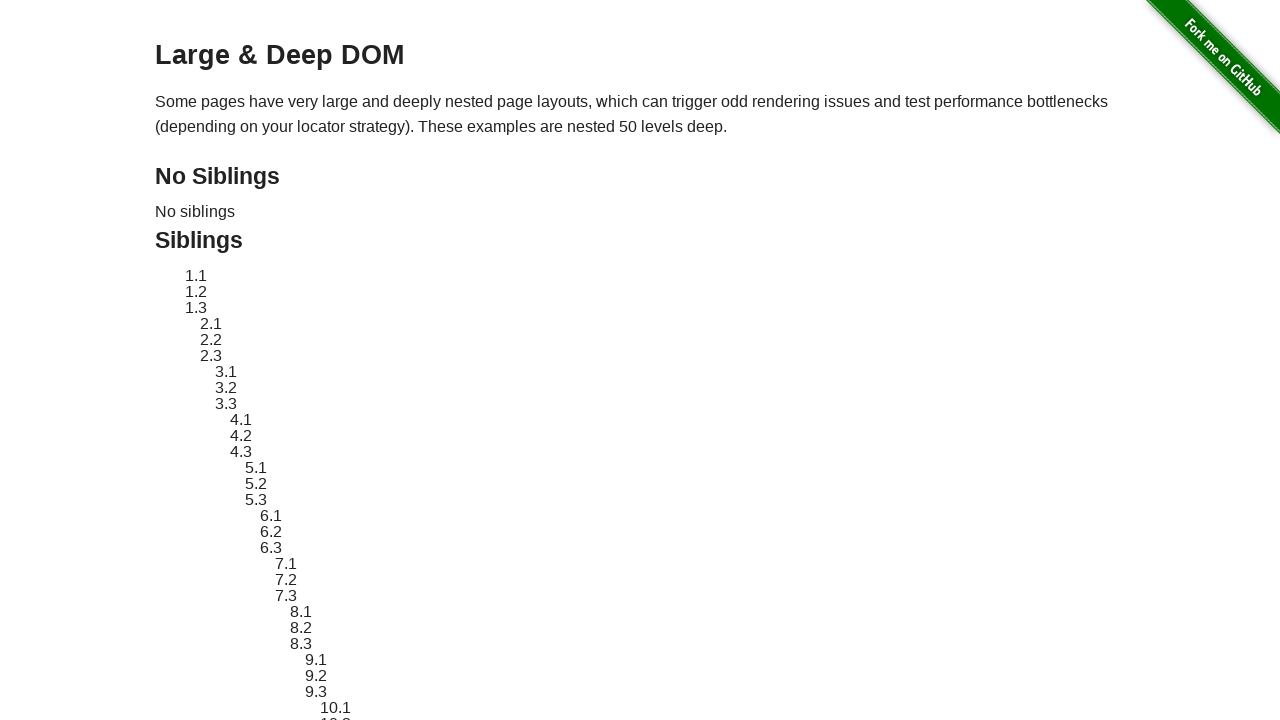

Stored original style attribute
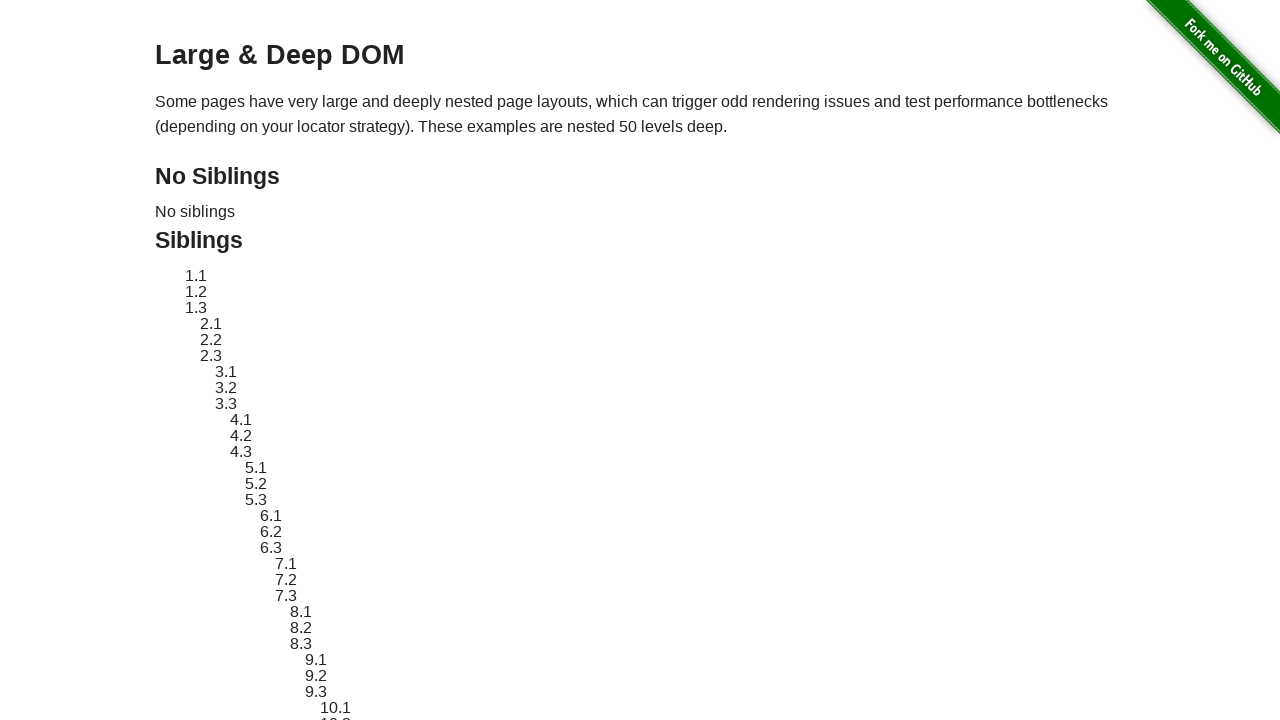

Applied red dashed border highlight to target element
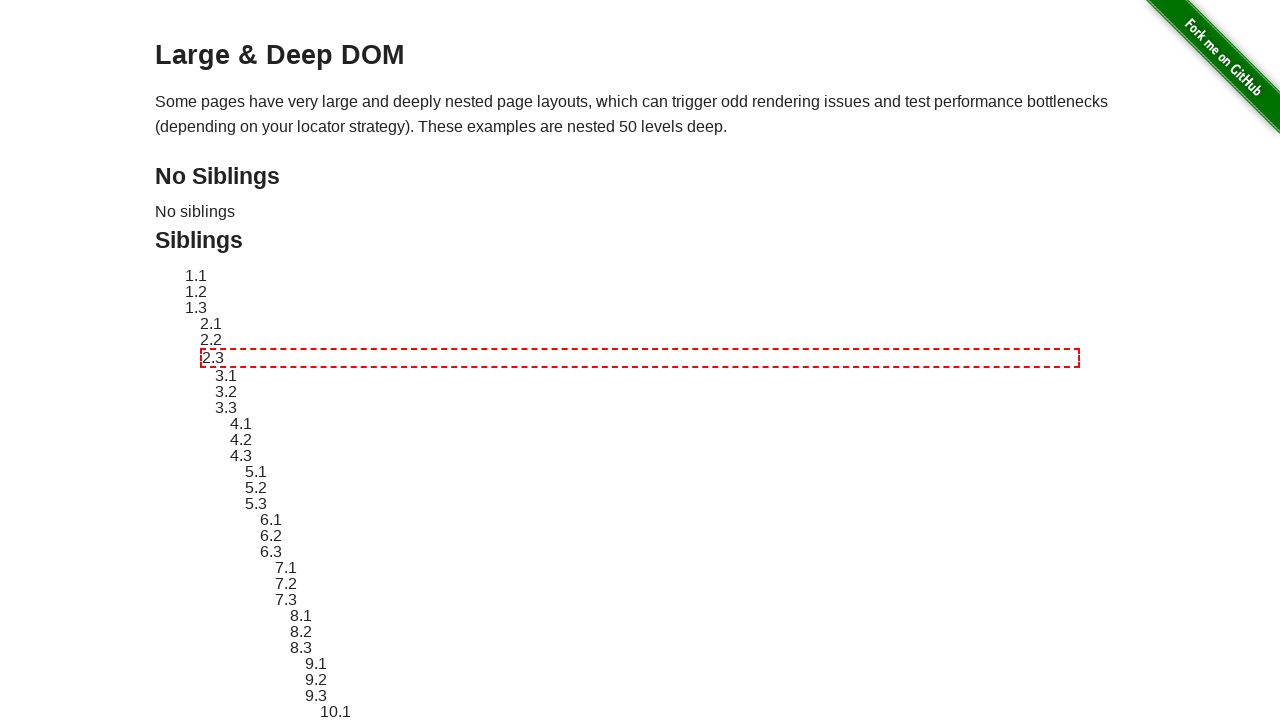

Waited 2 seconds to observe highlight effect
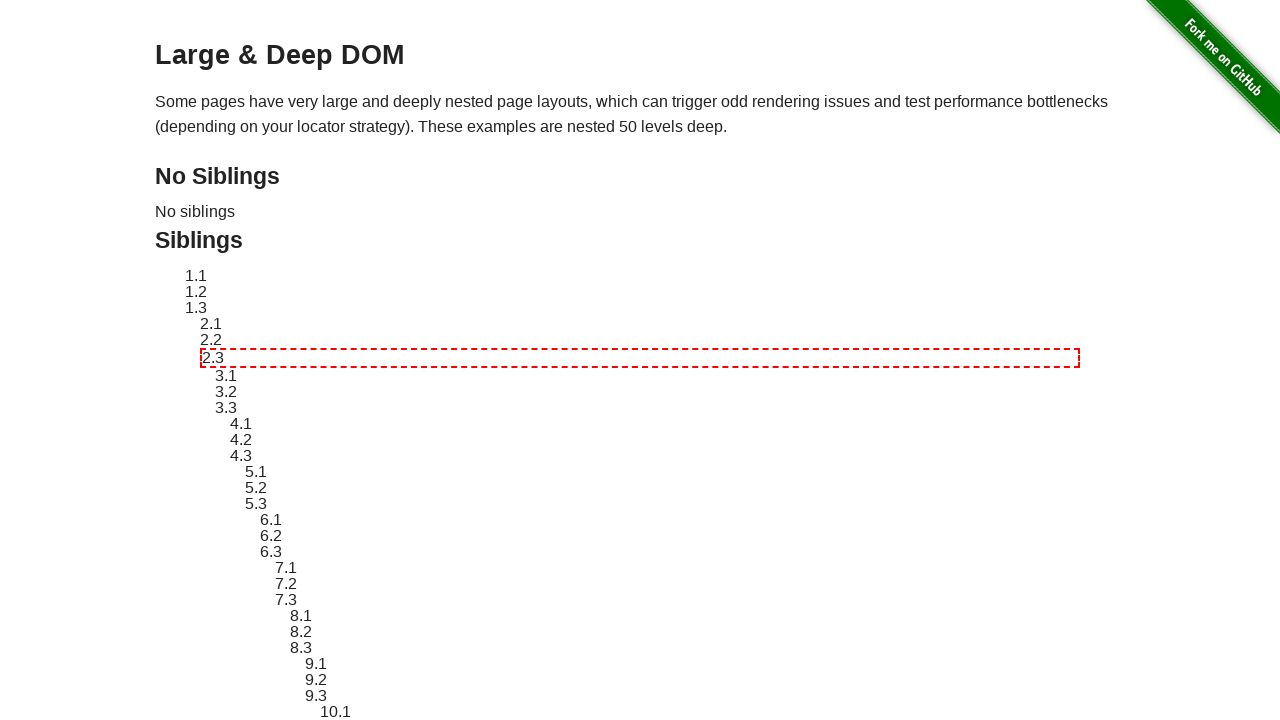

Reverted element style to original state
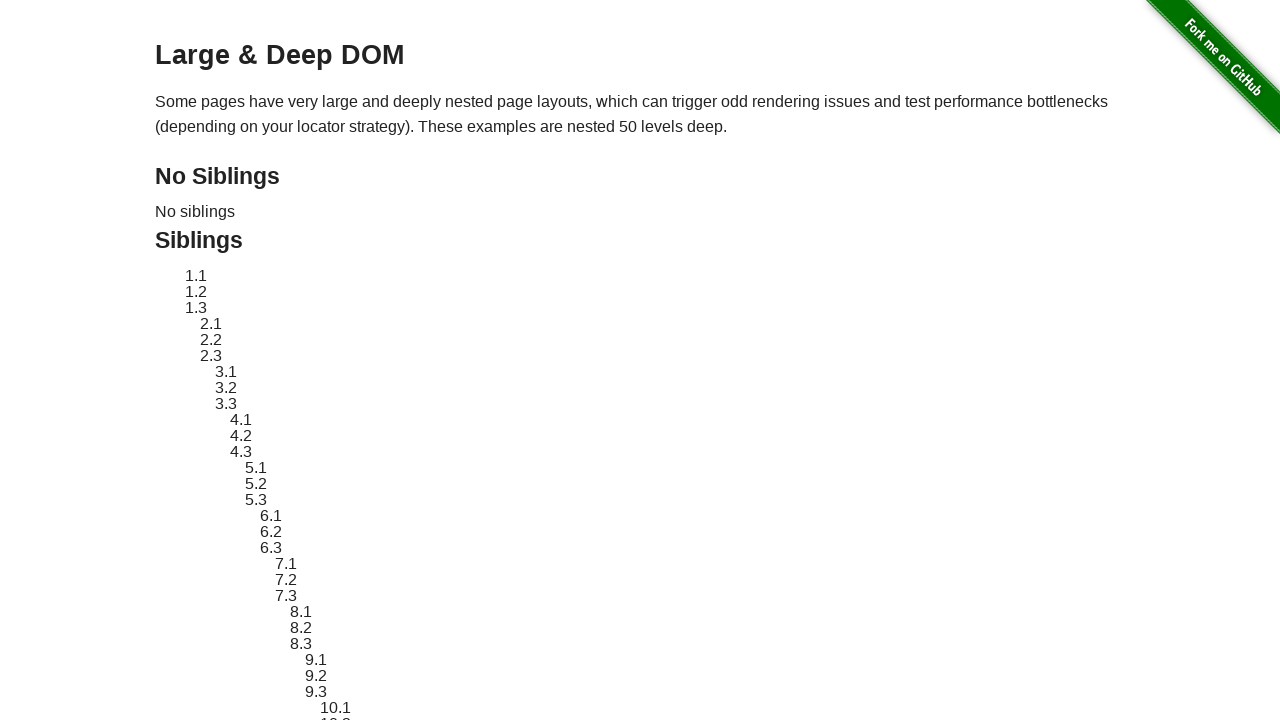

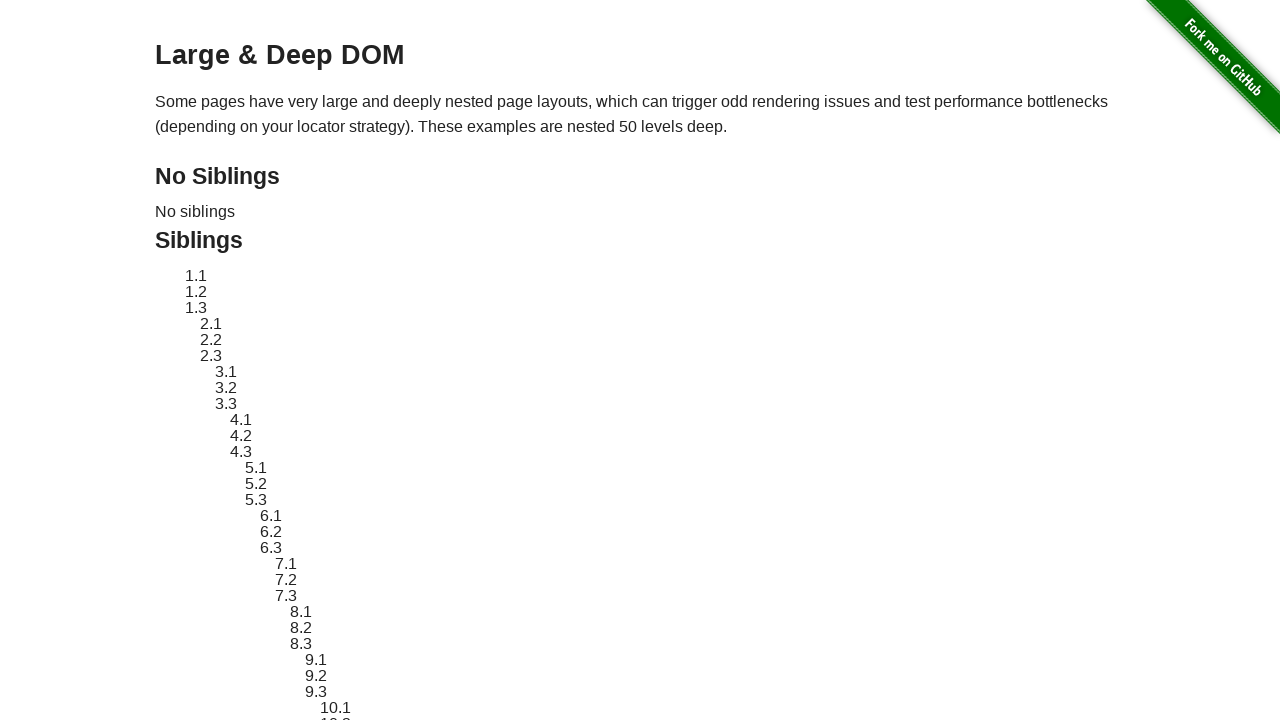